Tests adding multiple vegetables to cart on GreenKart e-commerce site by searching for specific items and clicking their add to cart buttons

Starting URL: https://rahulshettyacademy.com/seleniumPractise/#/

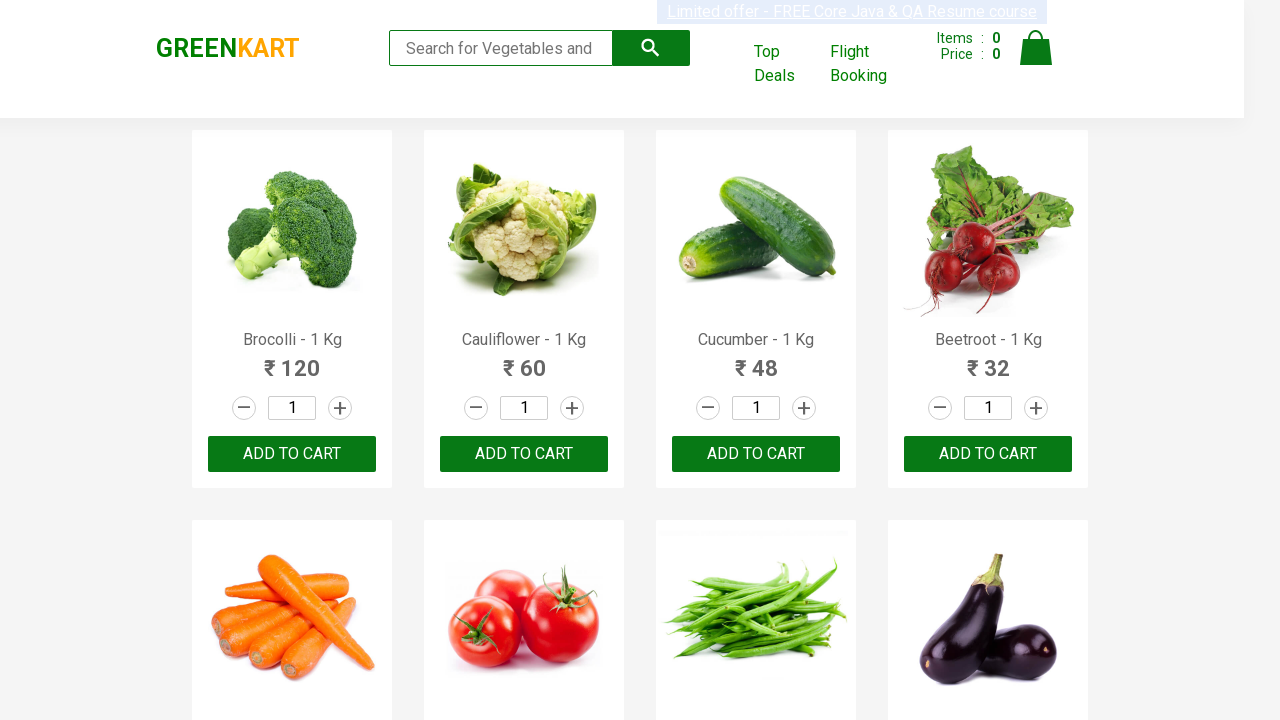

Waited for product names to load on GreenKart homepage
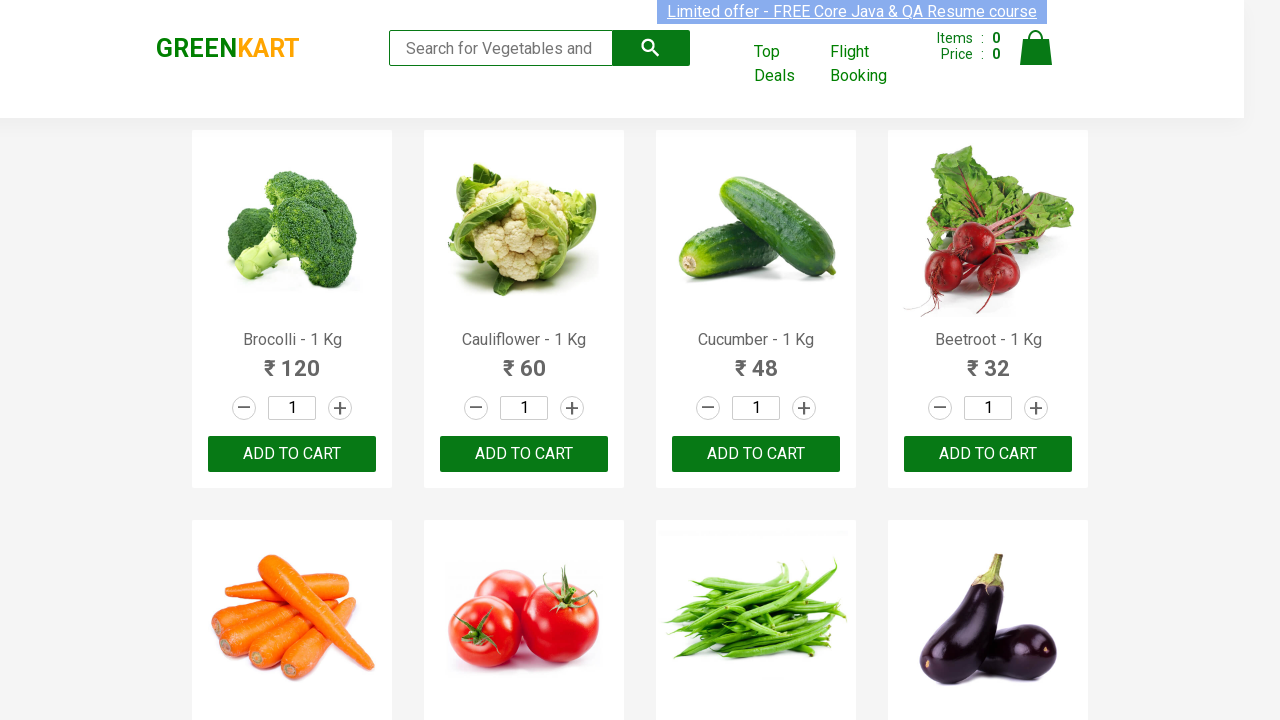

Retrieved all product name elements from page
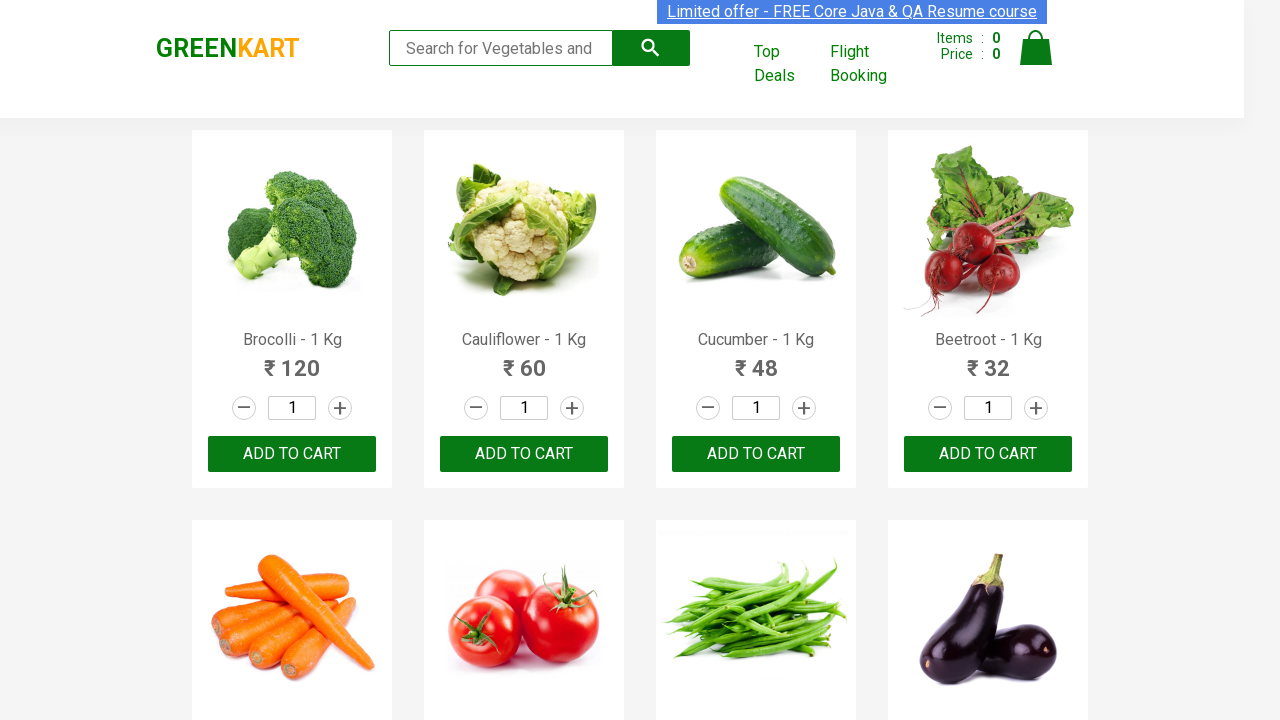

Retrieved all add to cart buttons from product actions
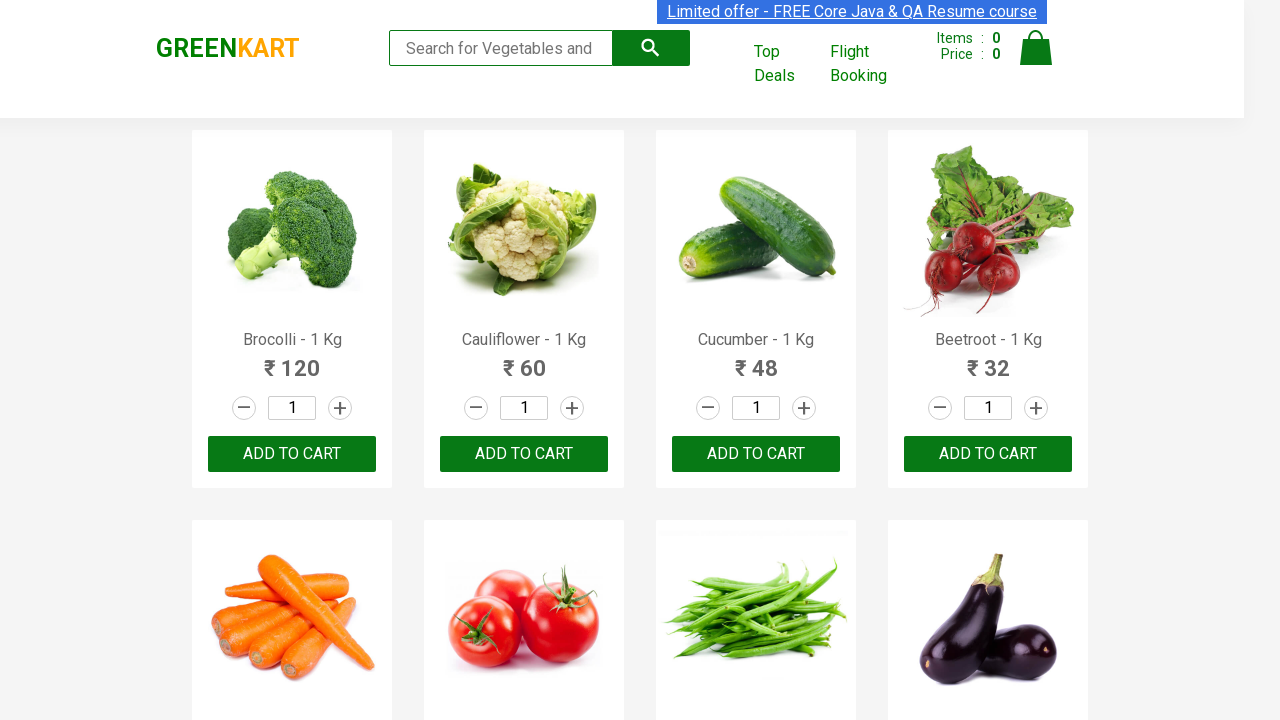

Clicked add to cart button for Brocolli at (292, 454) on div.product-action button >> nth=0
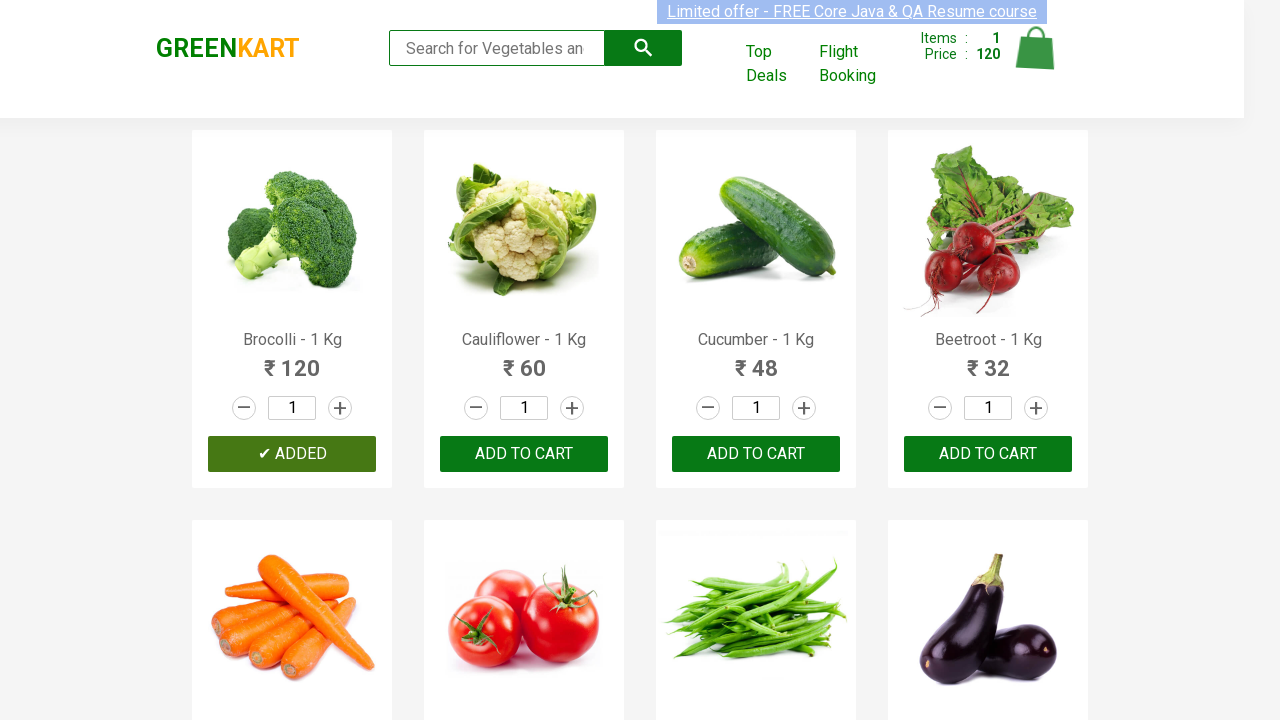

Clicked add to cart button for Cucumber at (756, 454) on div.product-action button >> nth=2
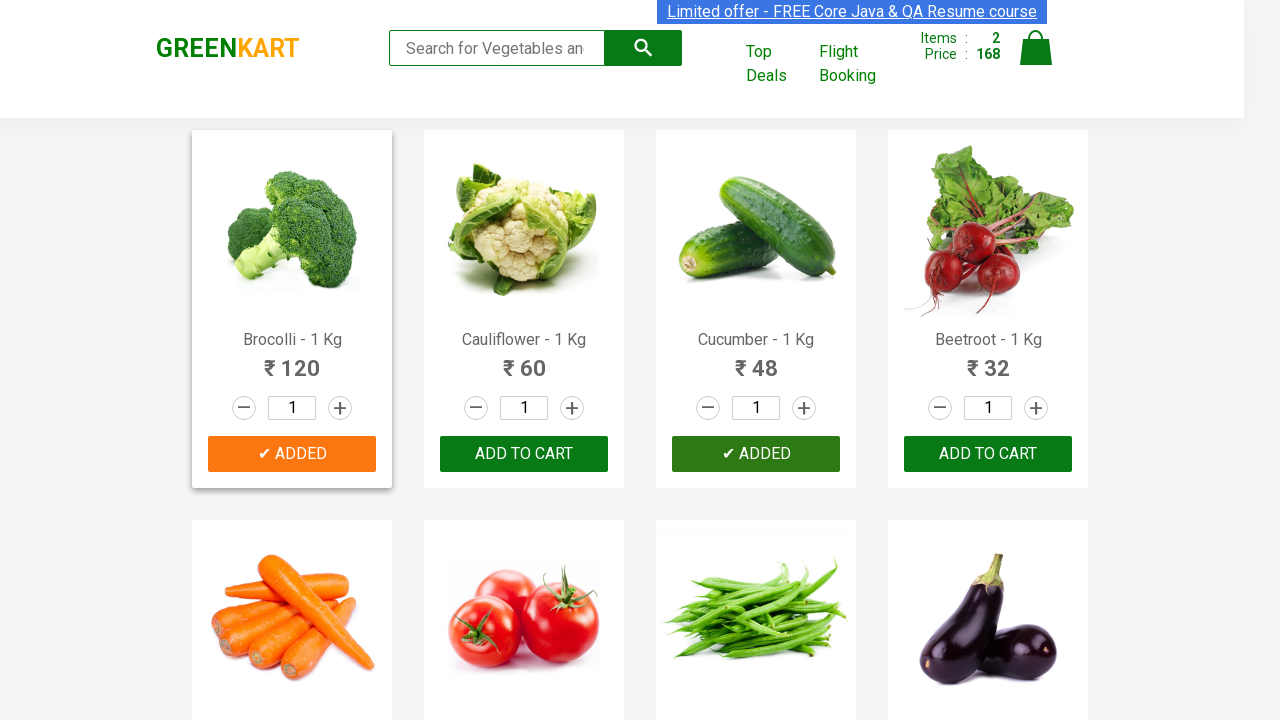

Clicked add to cart button for Beetroot at (988, 454) on div.product-action button >> nth=3
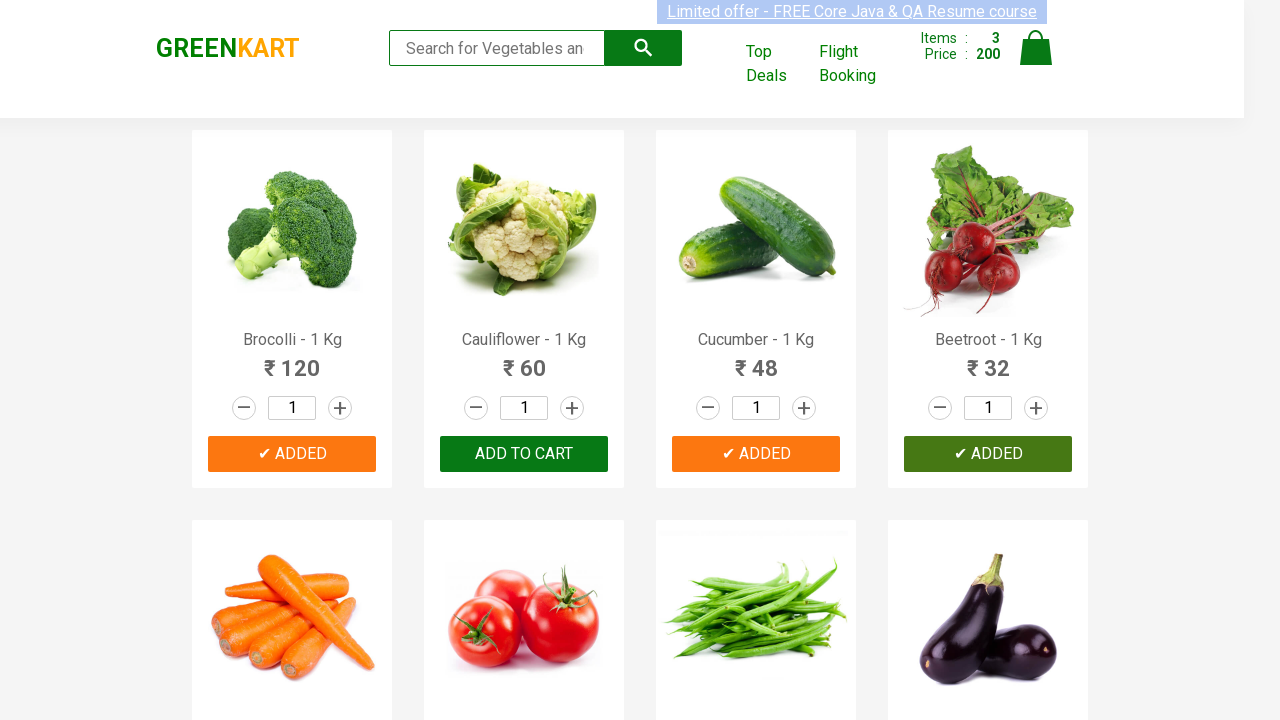

Successfully added all 3 items to cart (Cucumber, Brocolli, Beetroot)
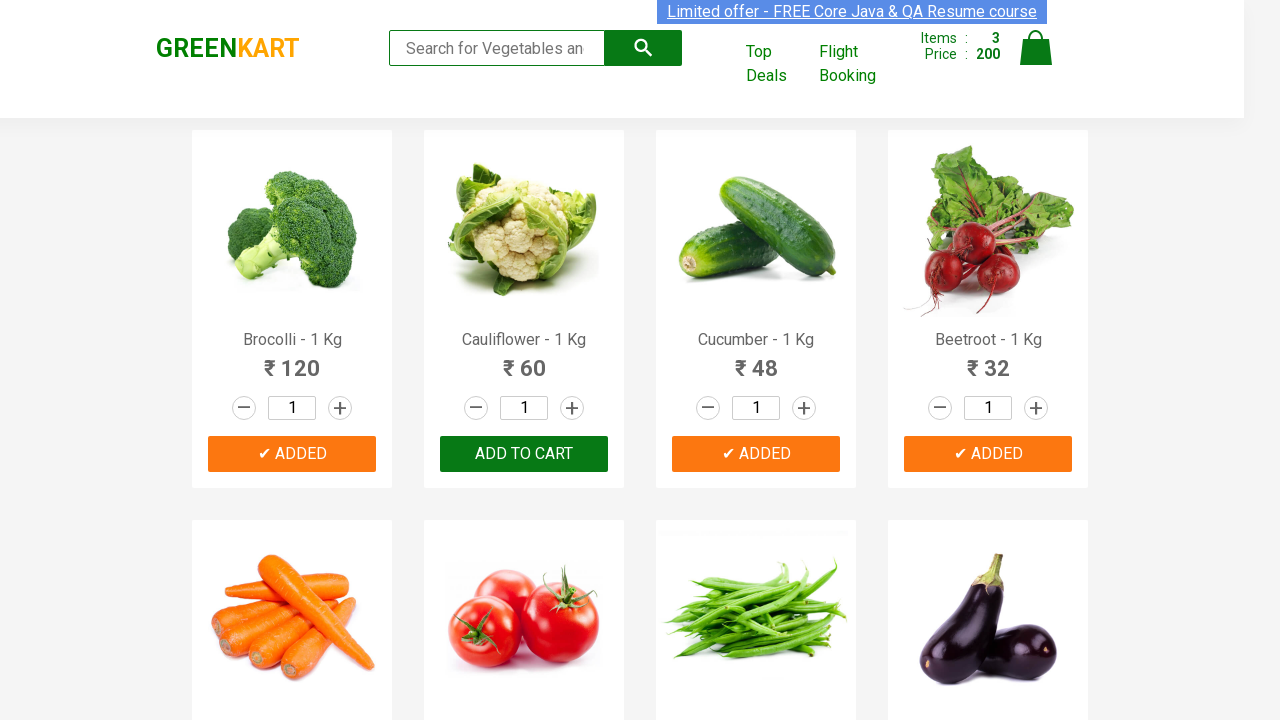

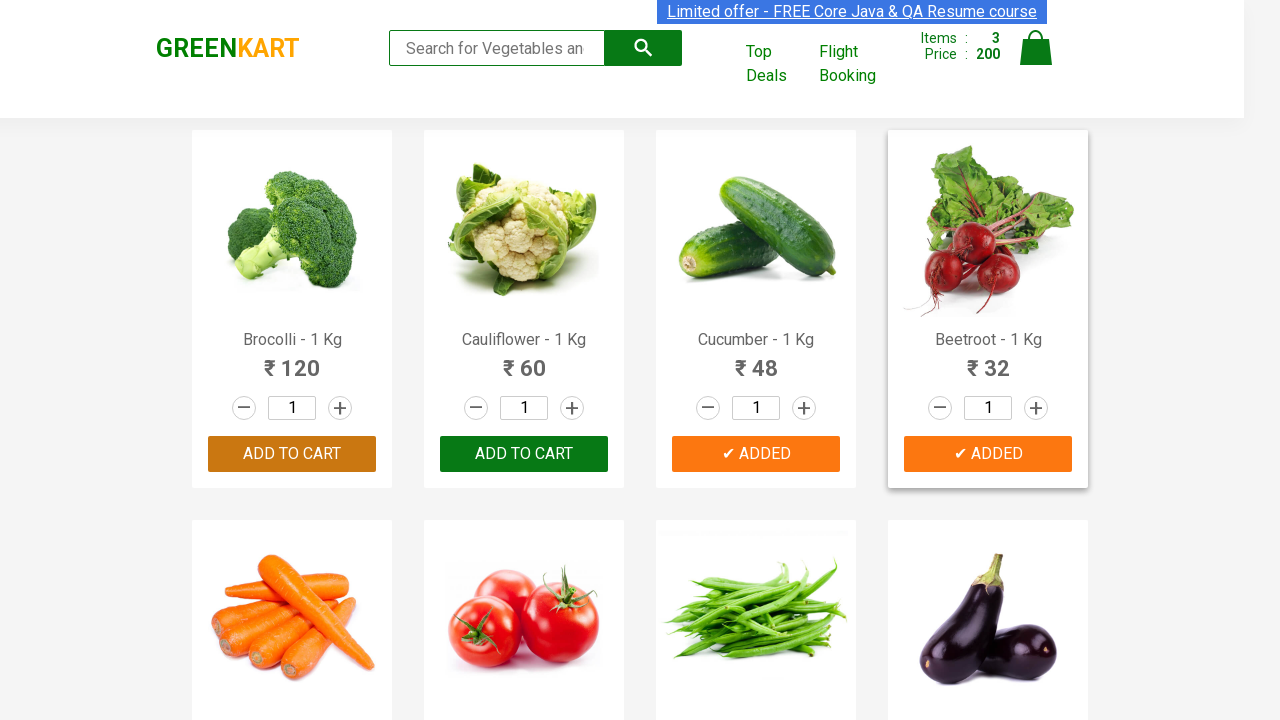